Navigates to the Reqres API testing website and verifies the page loads successfully

Starting URL: https://reqres.in/

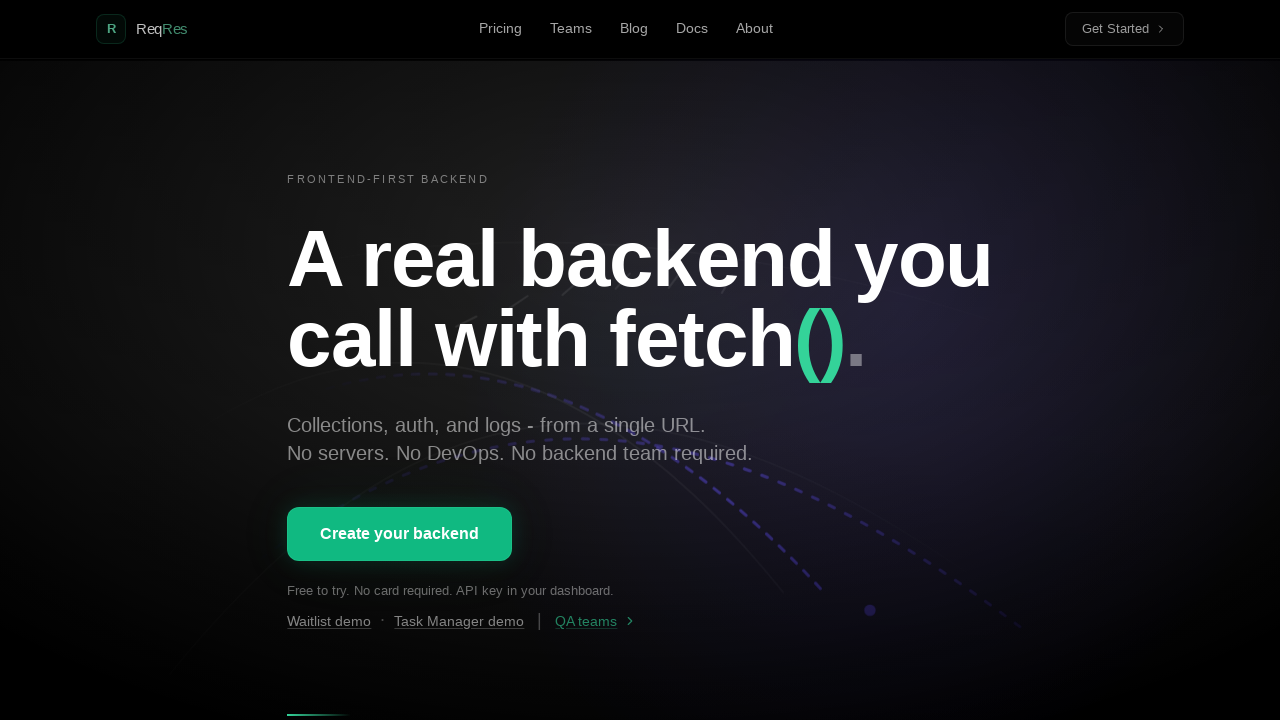

Waited for page body to become visible - page loaded successfully
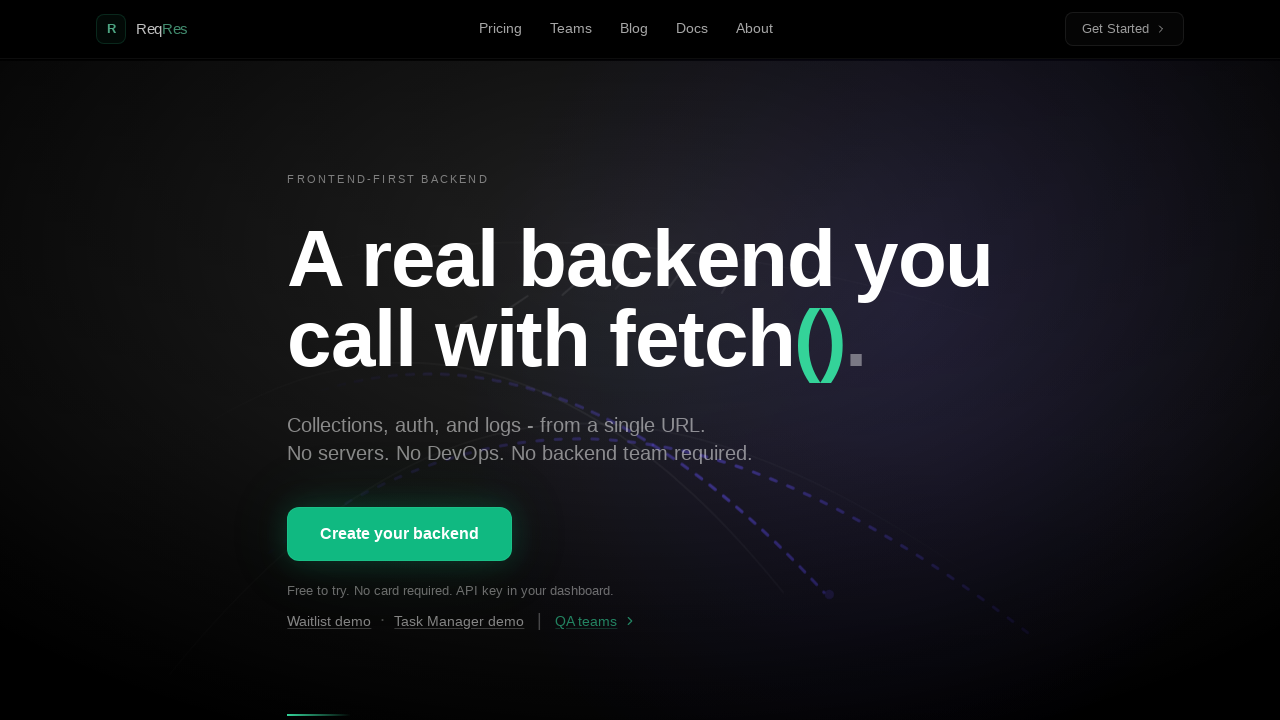

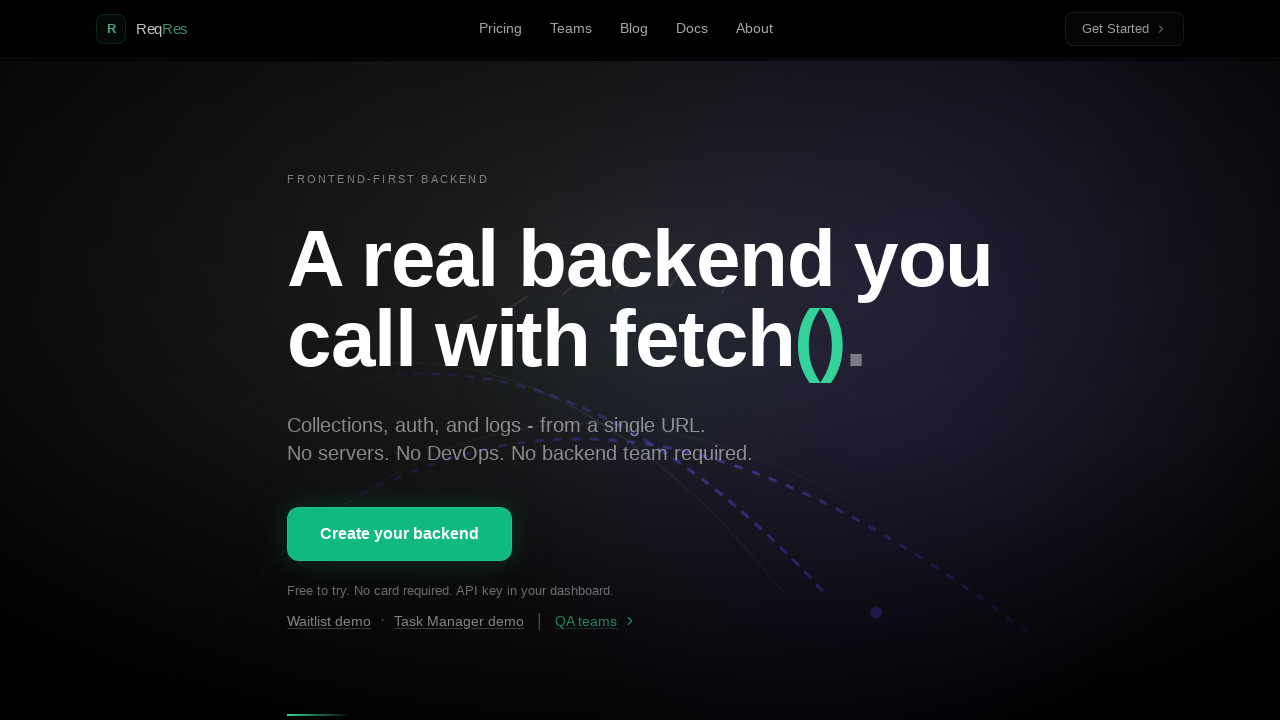